Tests drag and drop functionality on the jQuery UI demo page by dragging an element to a drop target within an iframe

Starting URL: https://jqueryui.com/droppable/

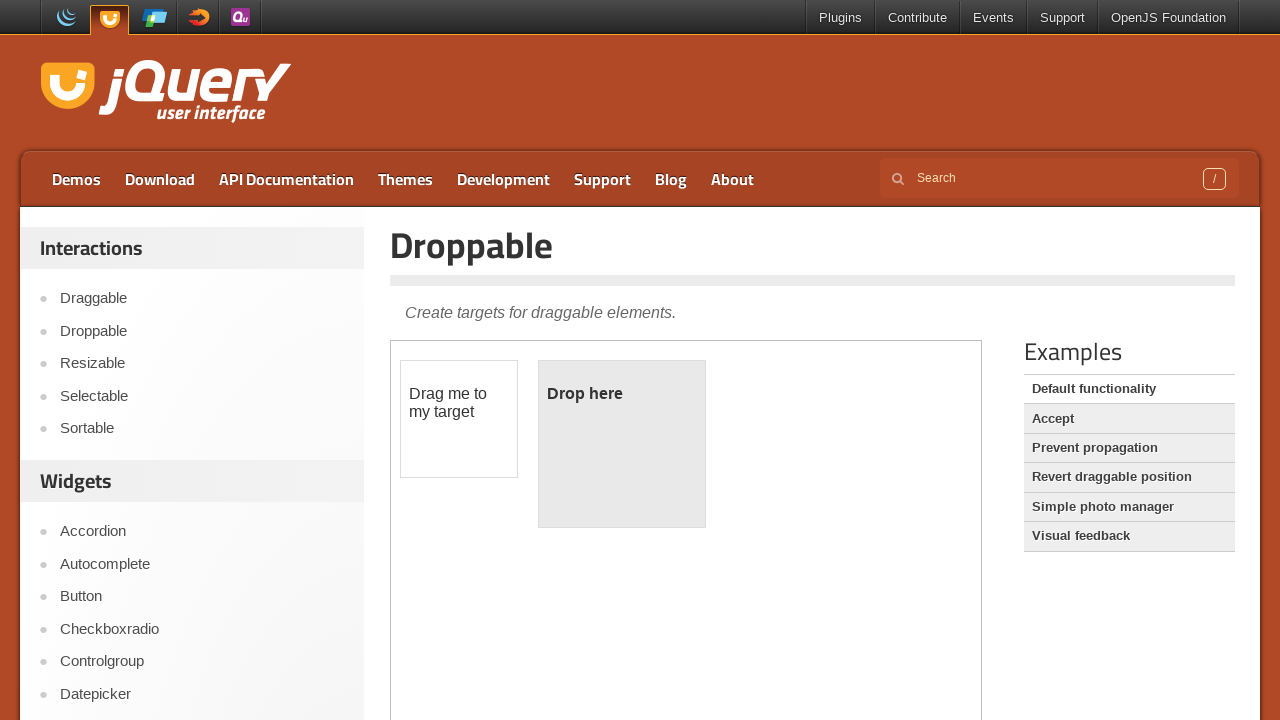

Navigated to jQuery UI droppable demo page
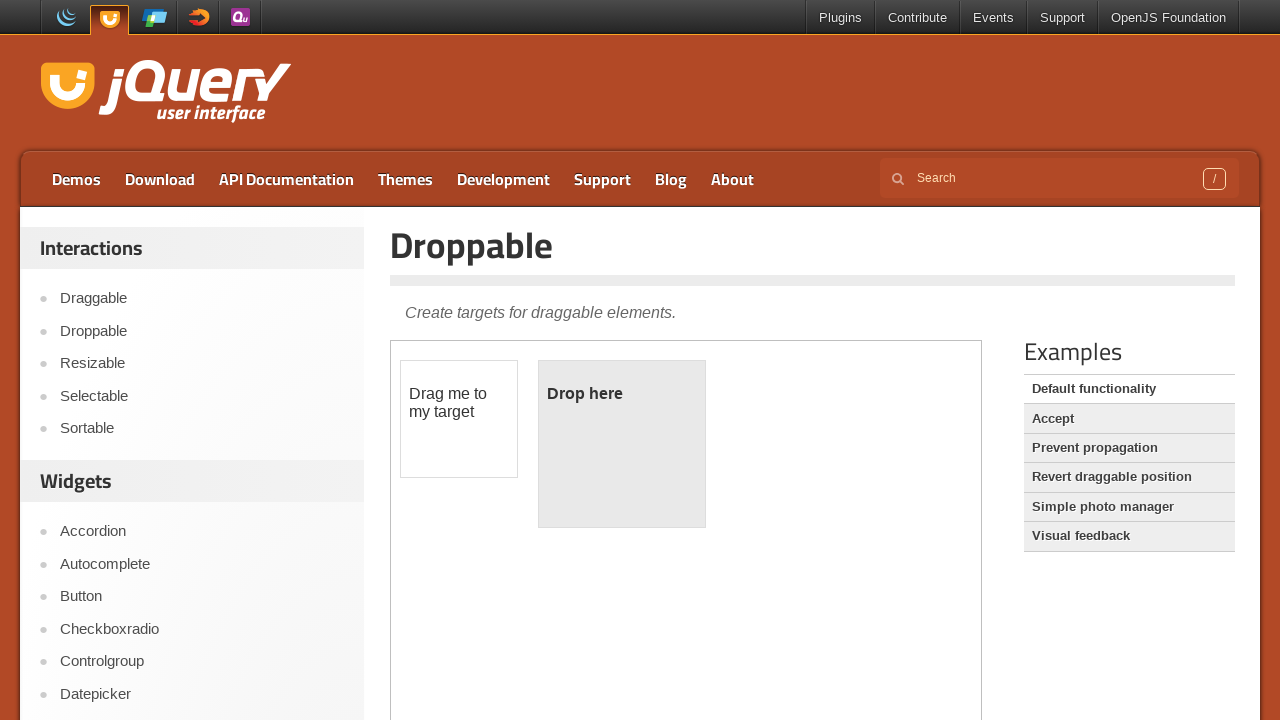

Located demo iframe frame
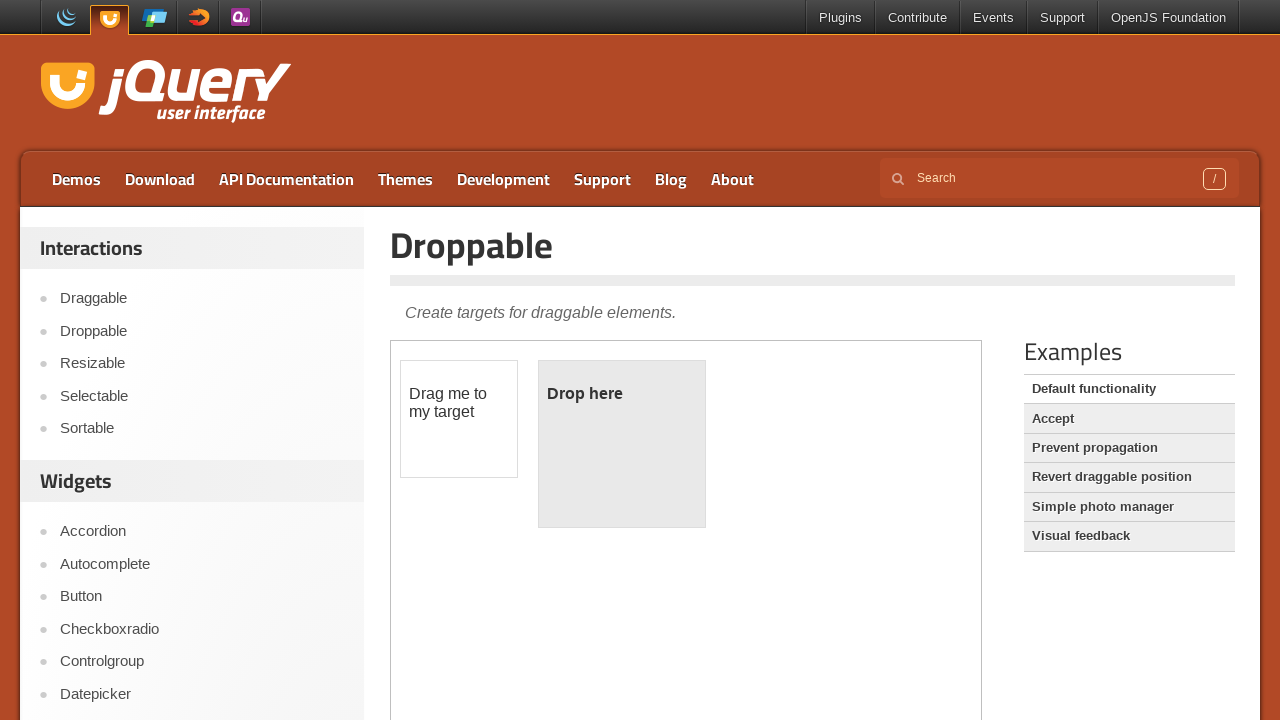

Located draggable element 'Drag me to my target'
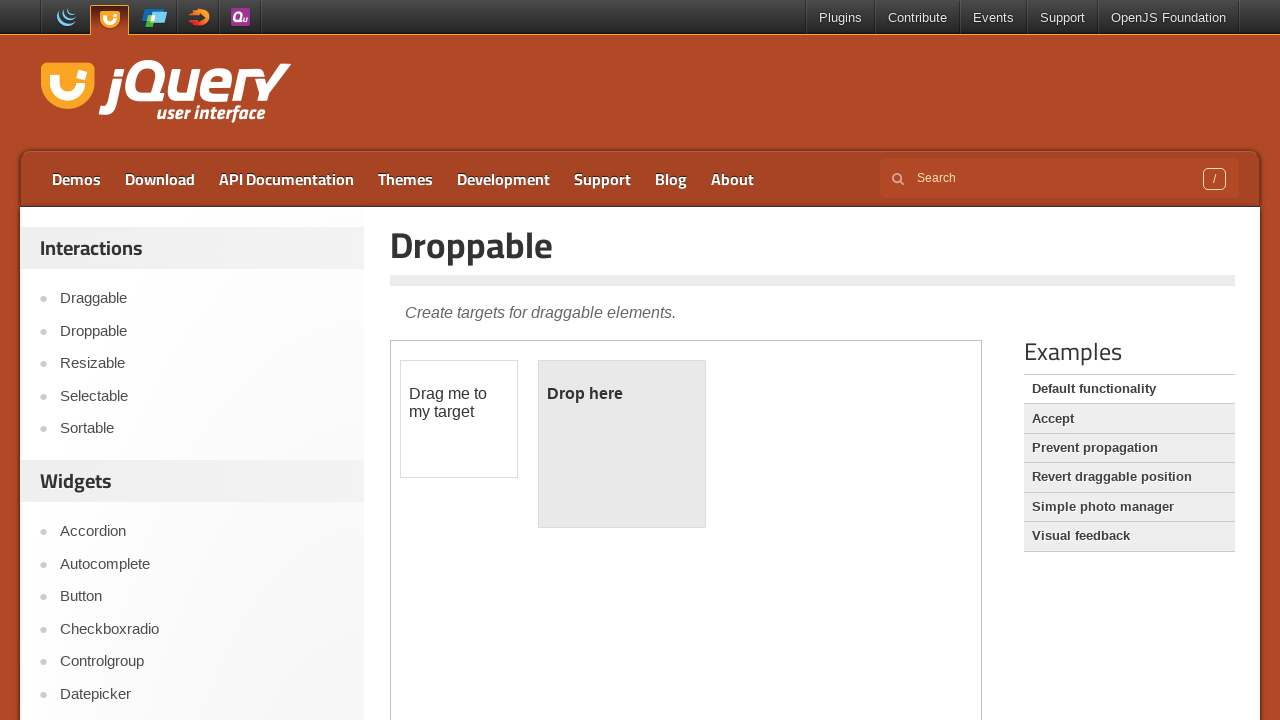

Located drop target element 'Drop here'
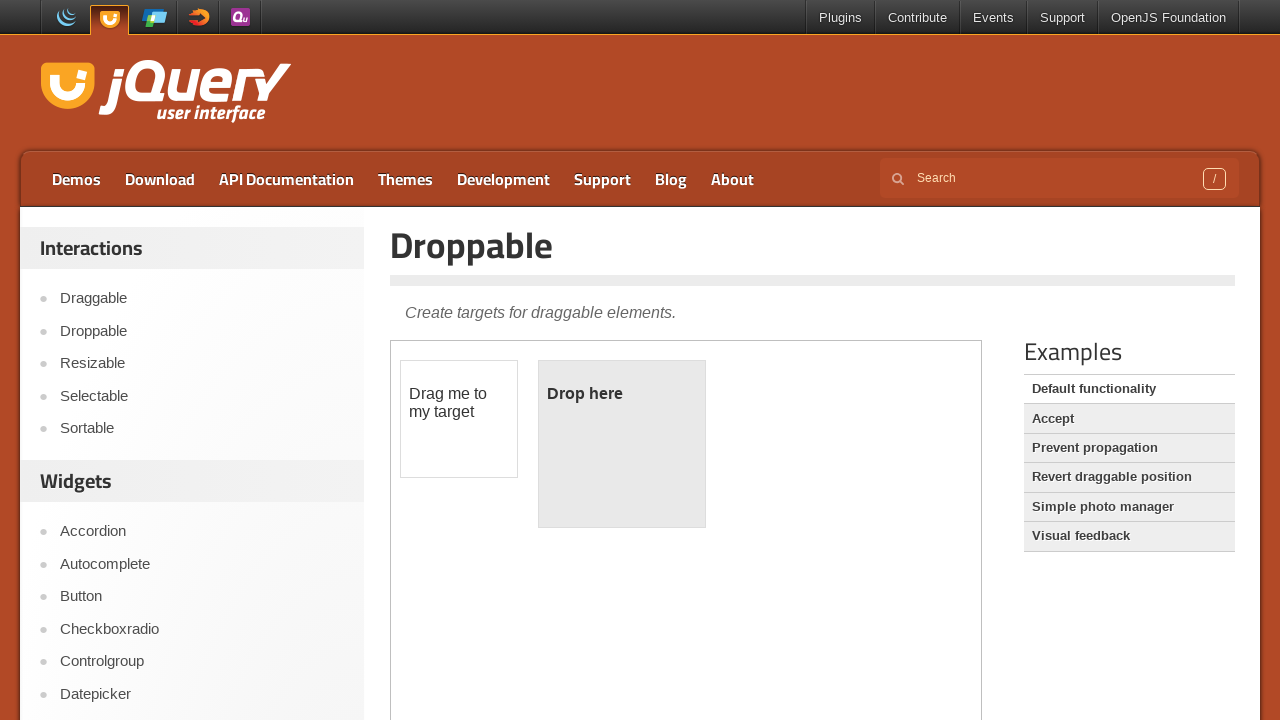

Dragged element to drop target at (622, 394)
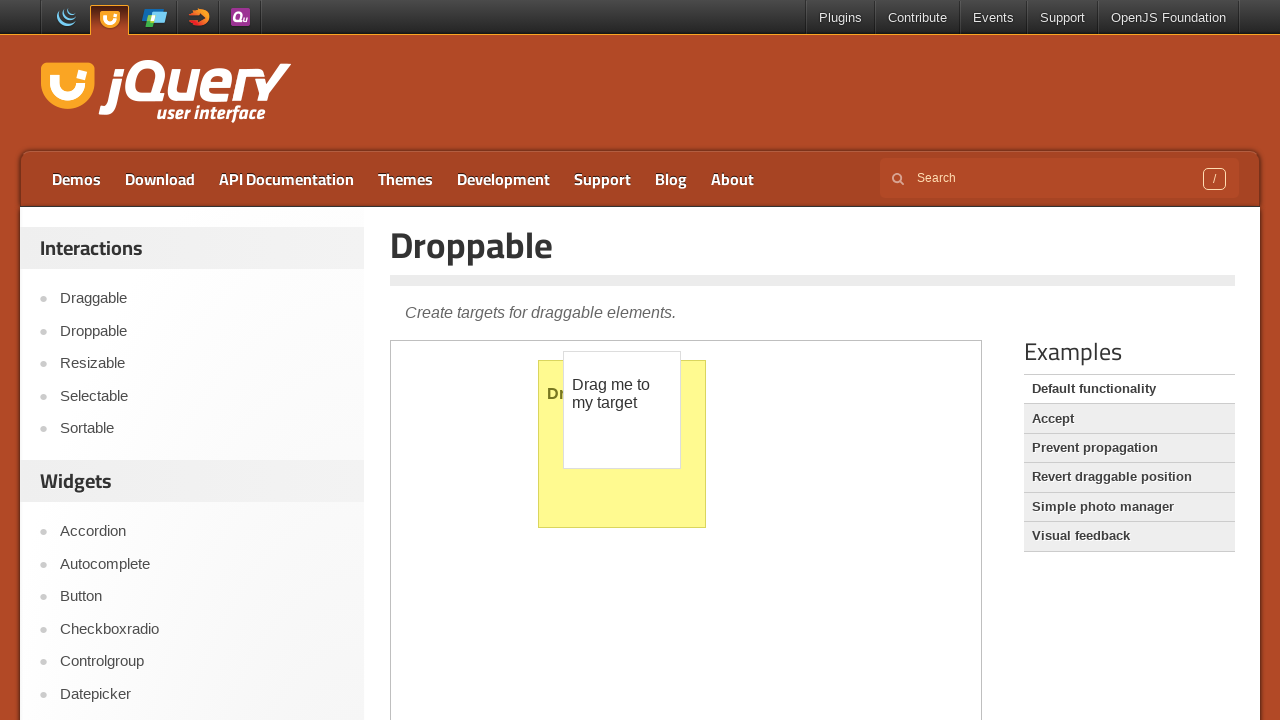

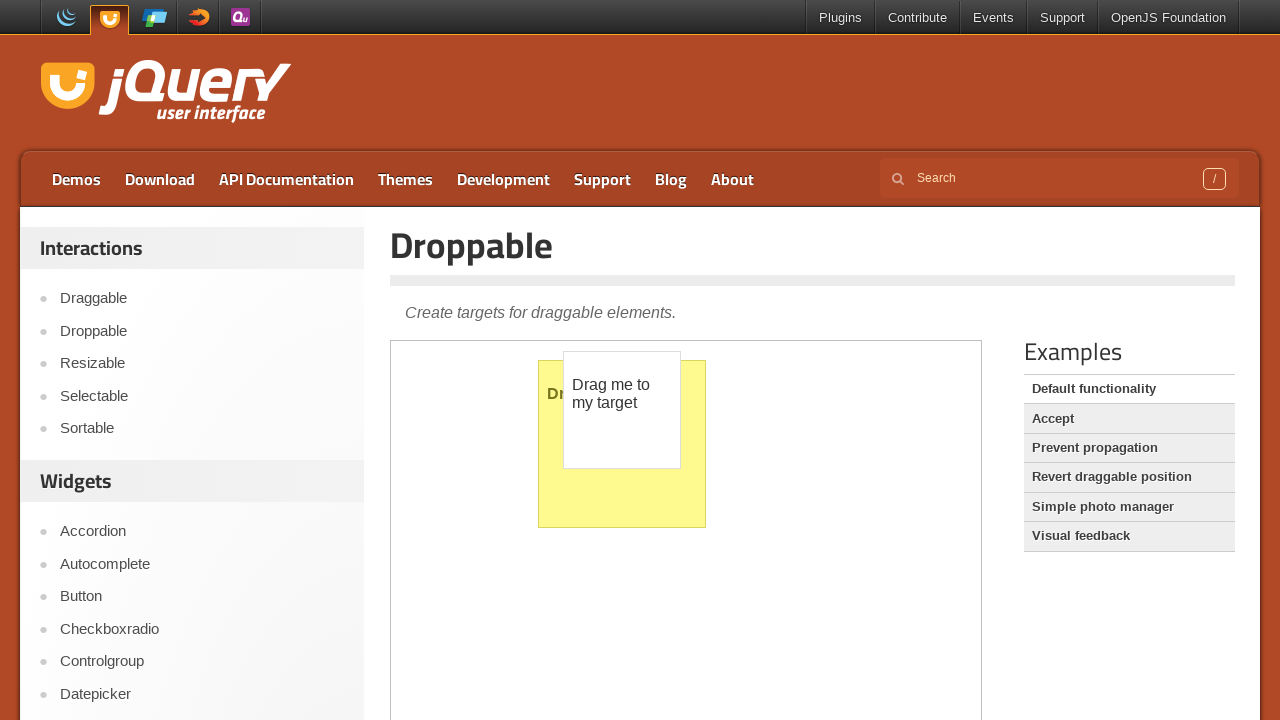